Tests hovering over the main menu element

Starting URL: https://www.infoescola.com/

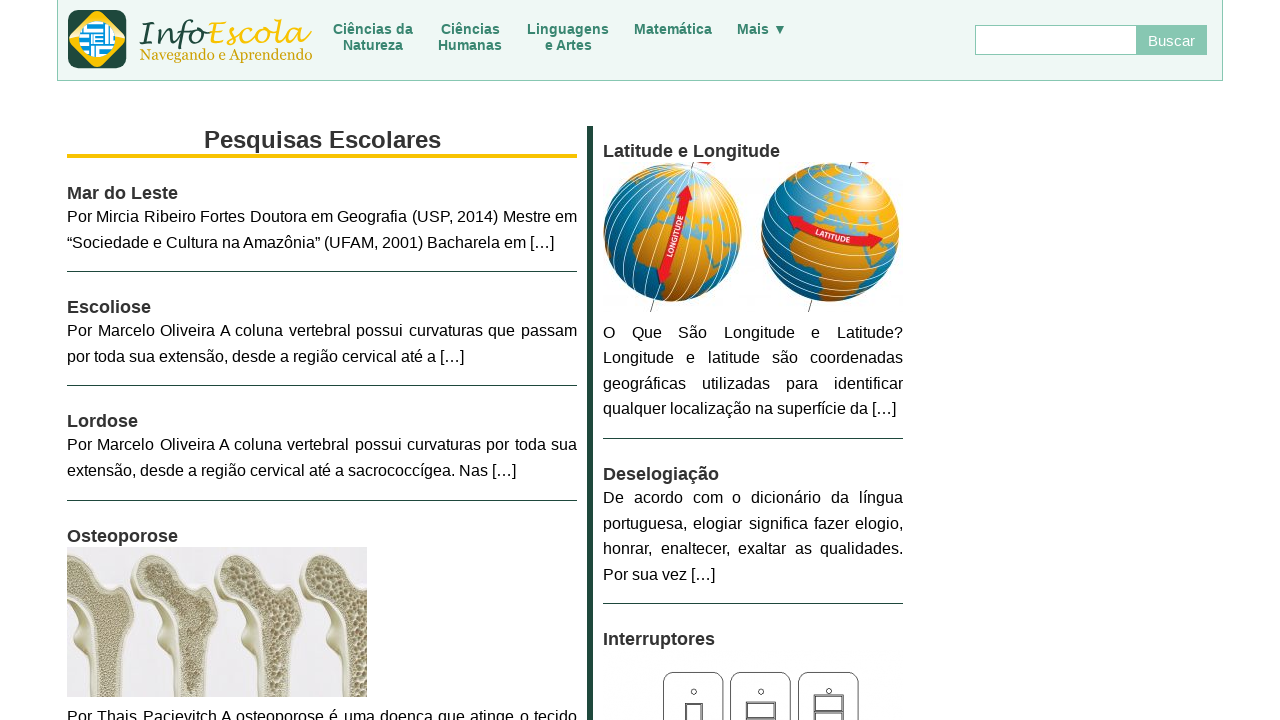

Located main menu element
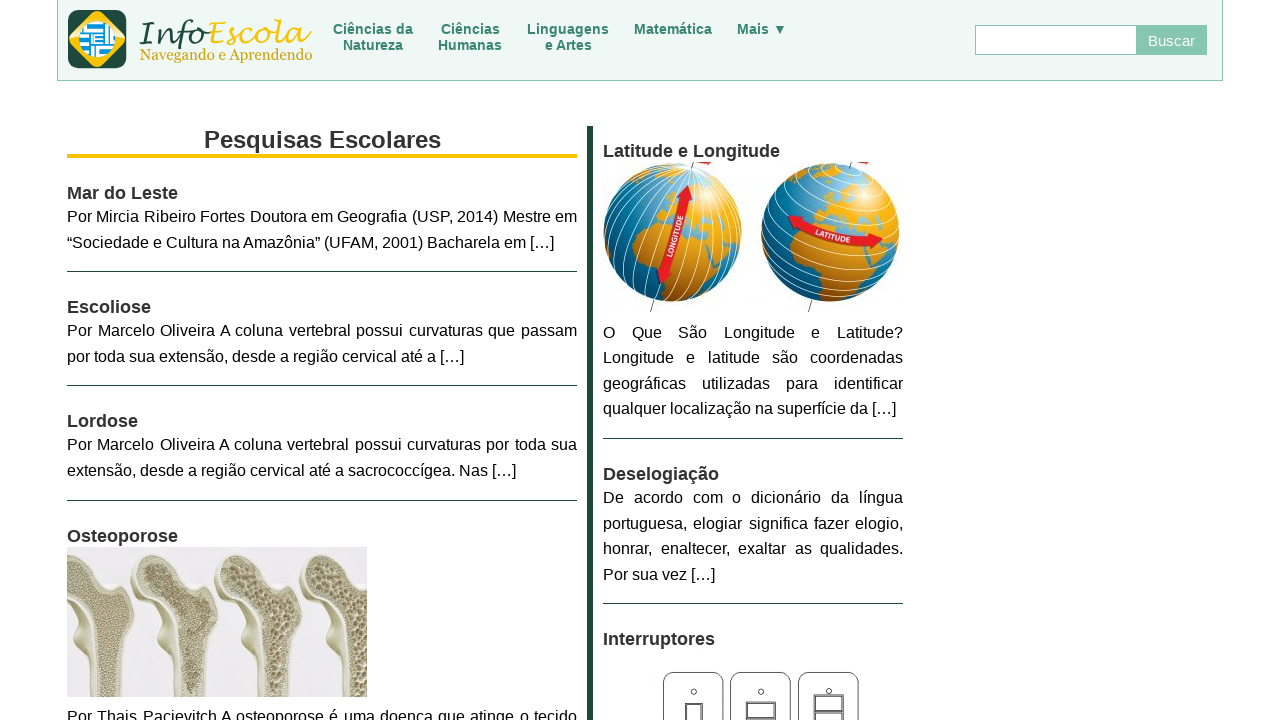

Hovered over main menu element at (560, 32) on #menu_main
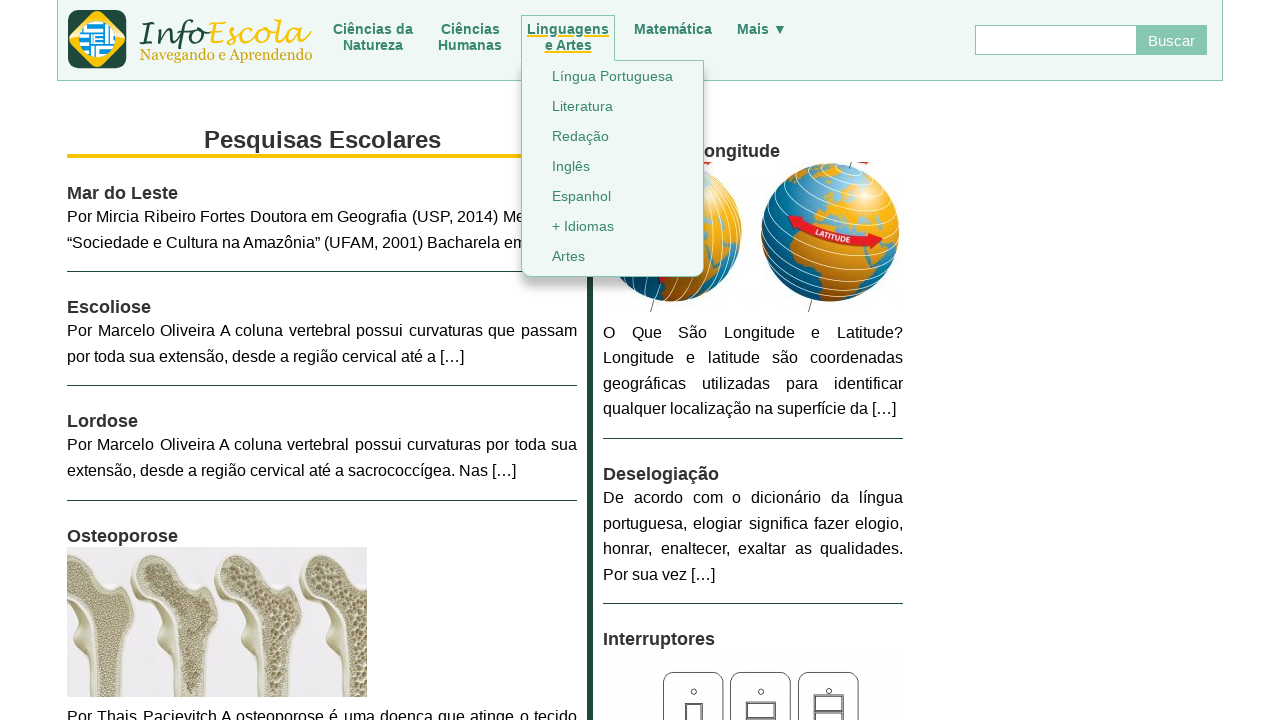

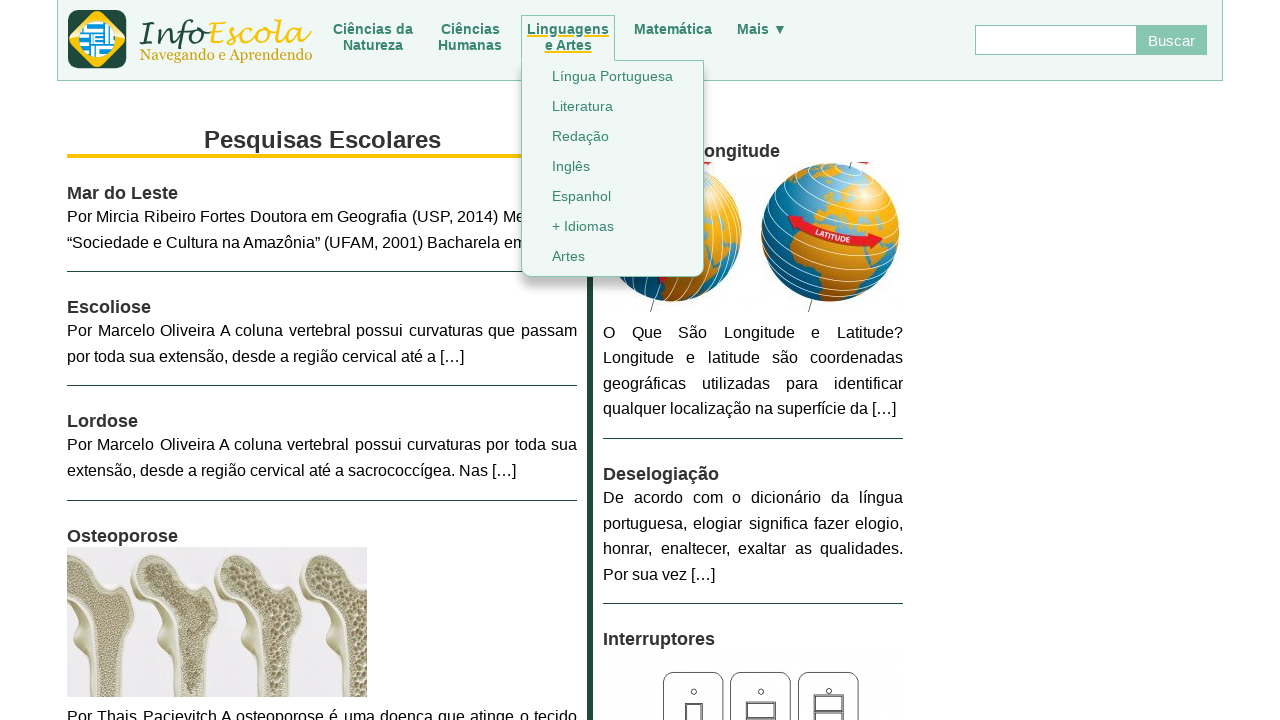